Tests dropdown selection functionality by selecting currency options using different methods (index, visible text, and value)

Starting URL: https://rahulshettyacademy.com/dropdownsPractise/

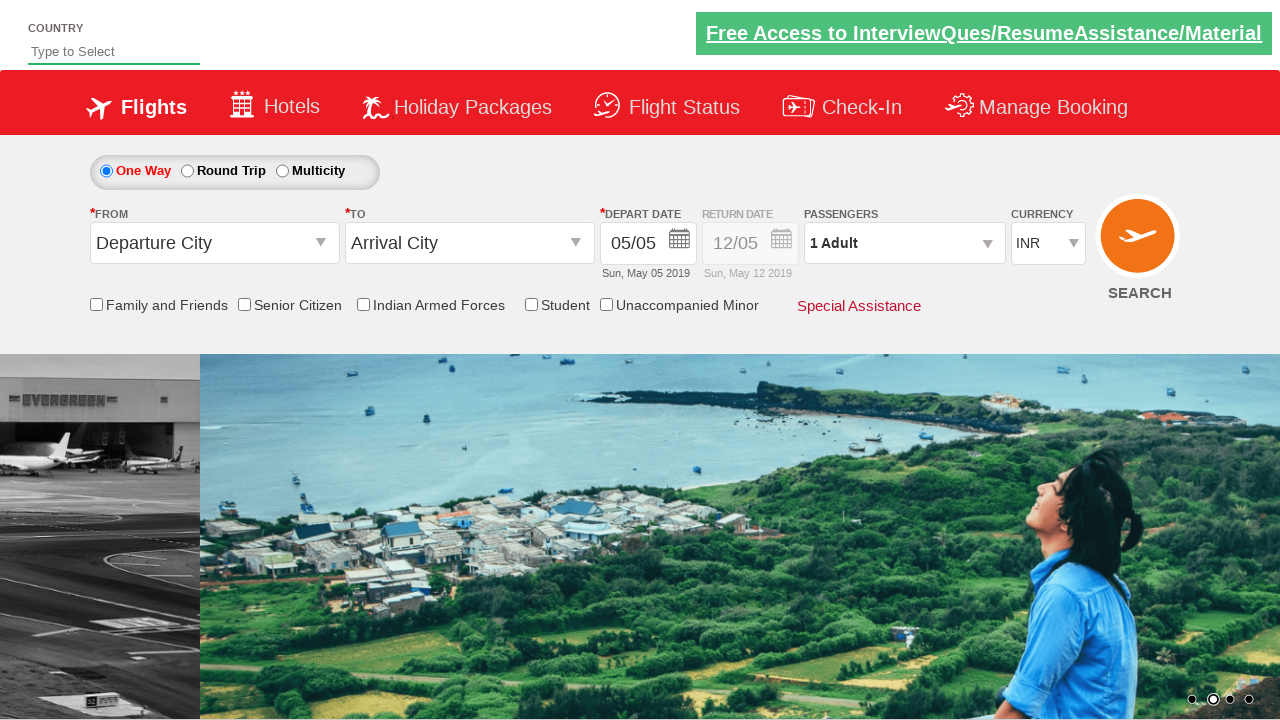

Selected currency dropdown option by index 3 (USD) on #ctl00_mainContent_DropDownListCurrency
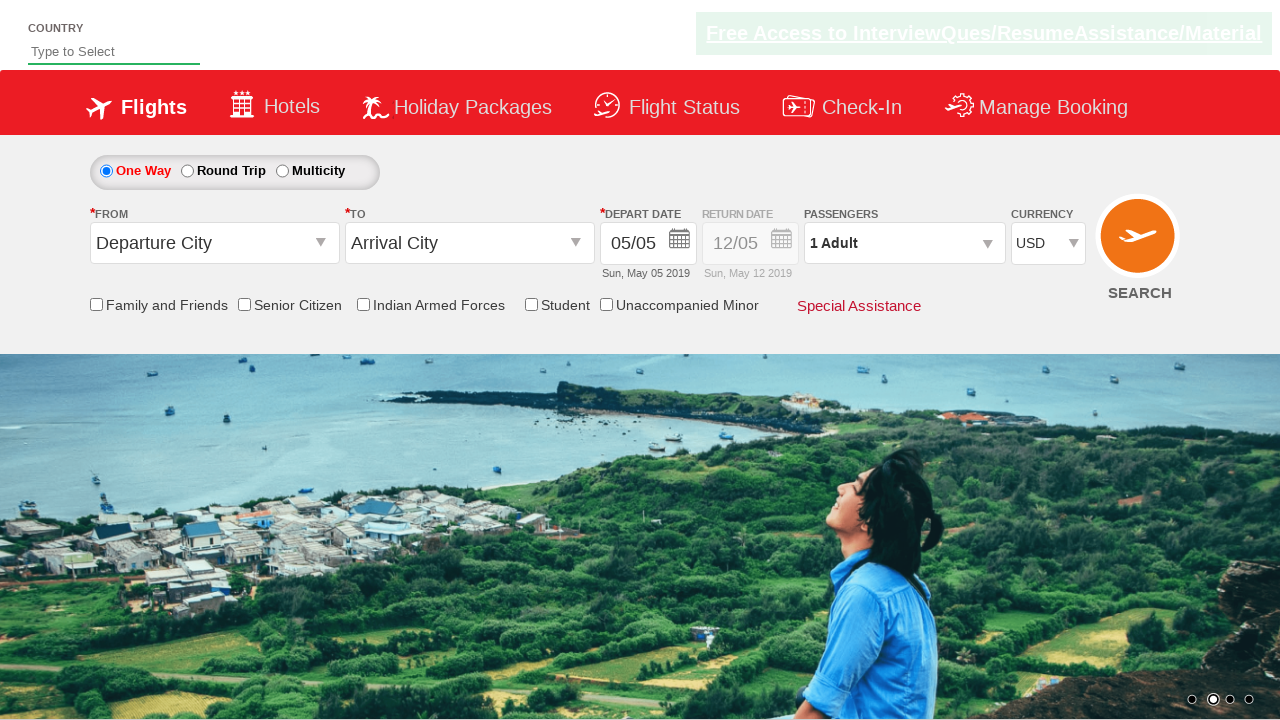

Selected currency dropdown option by visible text (AED) on #ctl00_mainContent_DropDownListCurrency
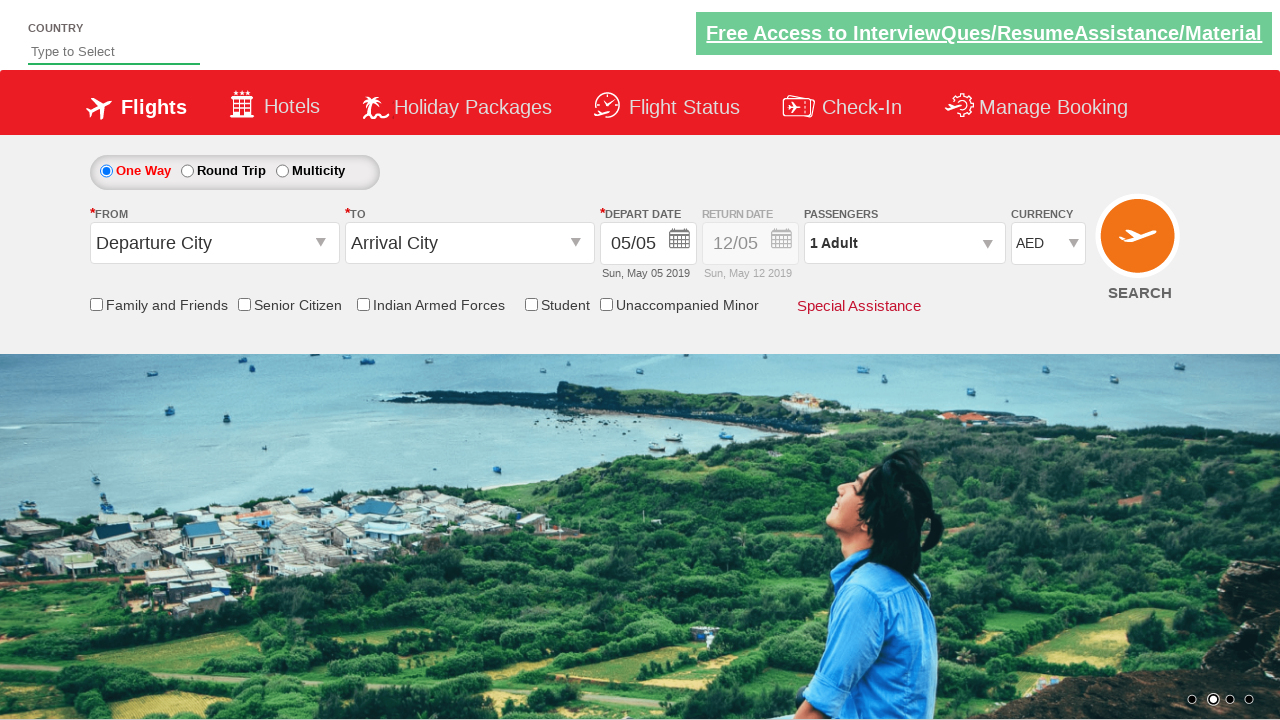

Selected currency dropdown option by value (INR) on #ctl00_mainContent_DropDownListCurrency
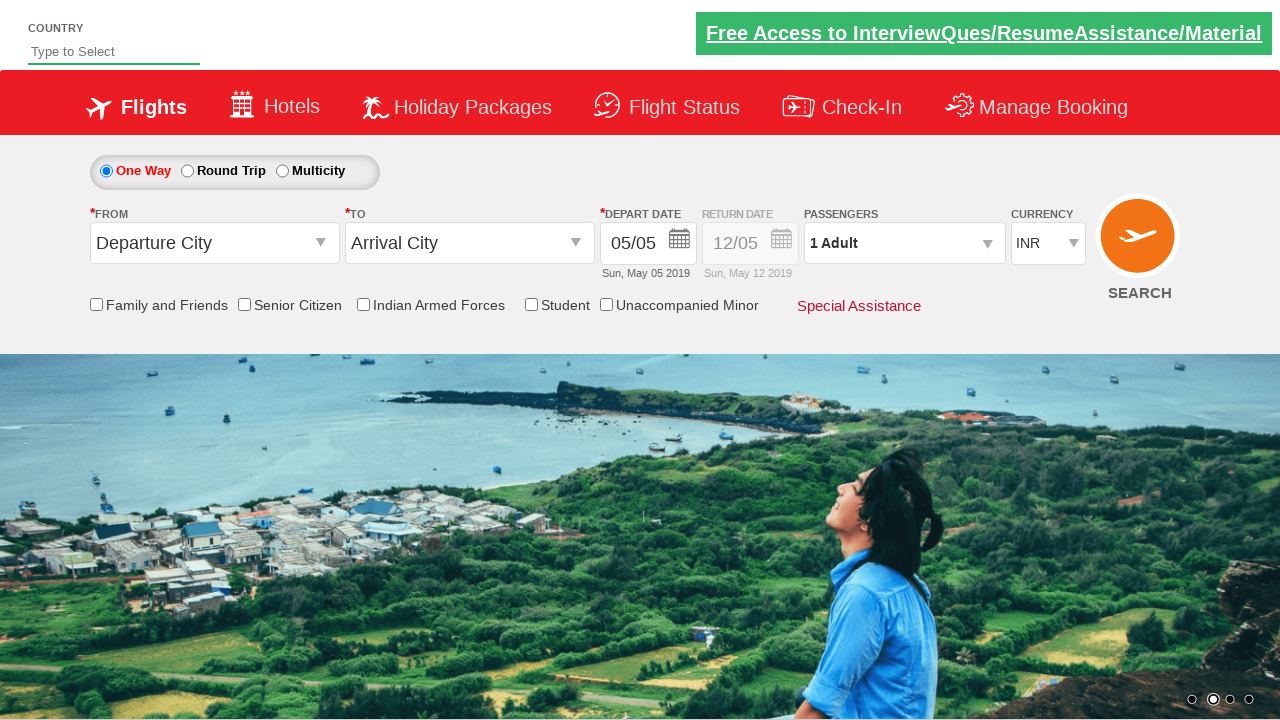

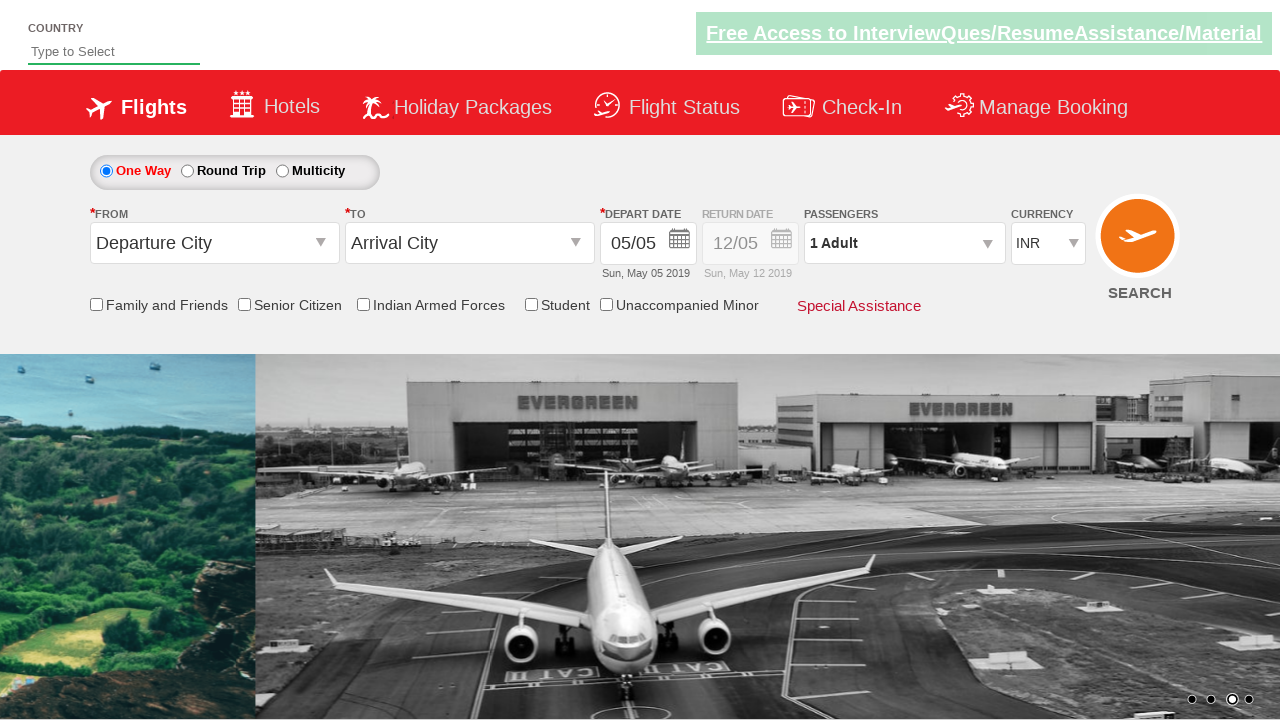